Tests the search functionality on a Taiwan travel booking website by closing an advertisement, clicking the Taiwan tab, performing a search, scrolling through results, and clicking on a product link to verify navigation to product detail page.

Starting URL: https://www.settour.com.tw/

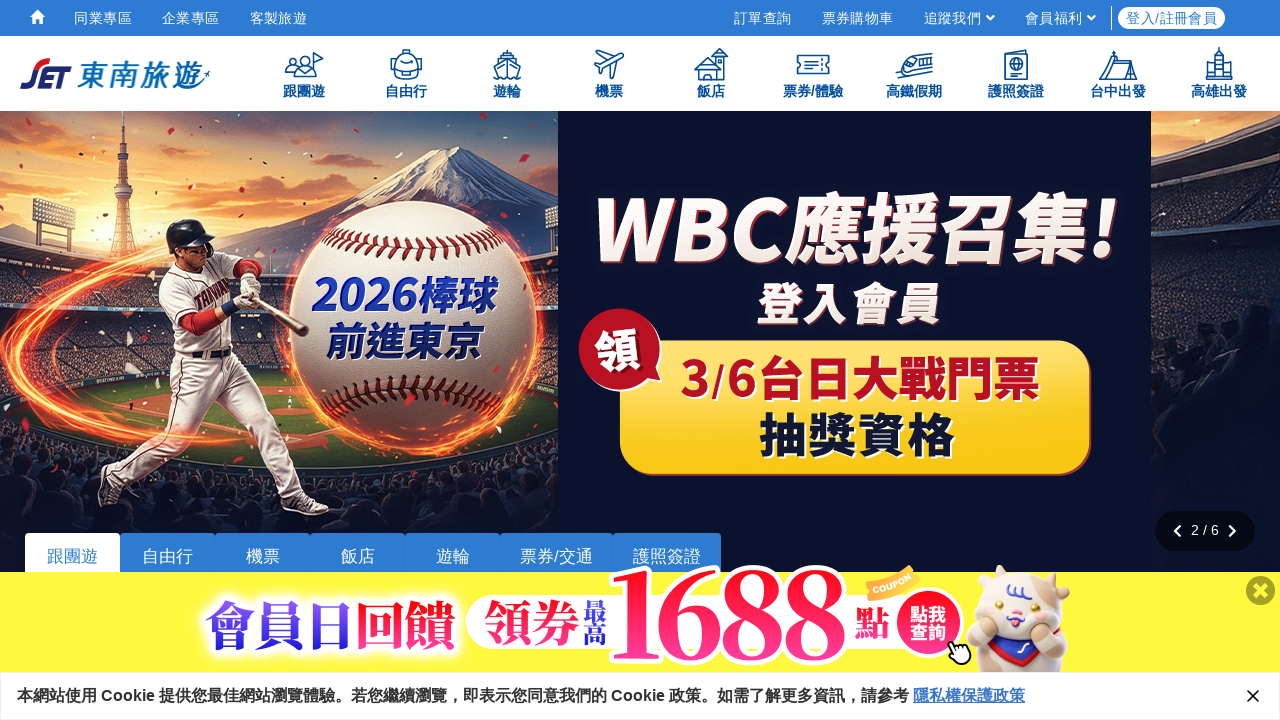

Advertisement close button found
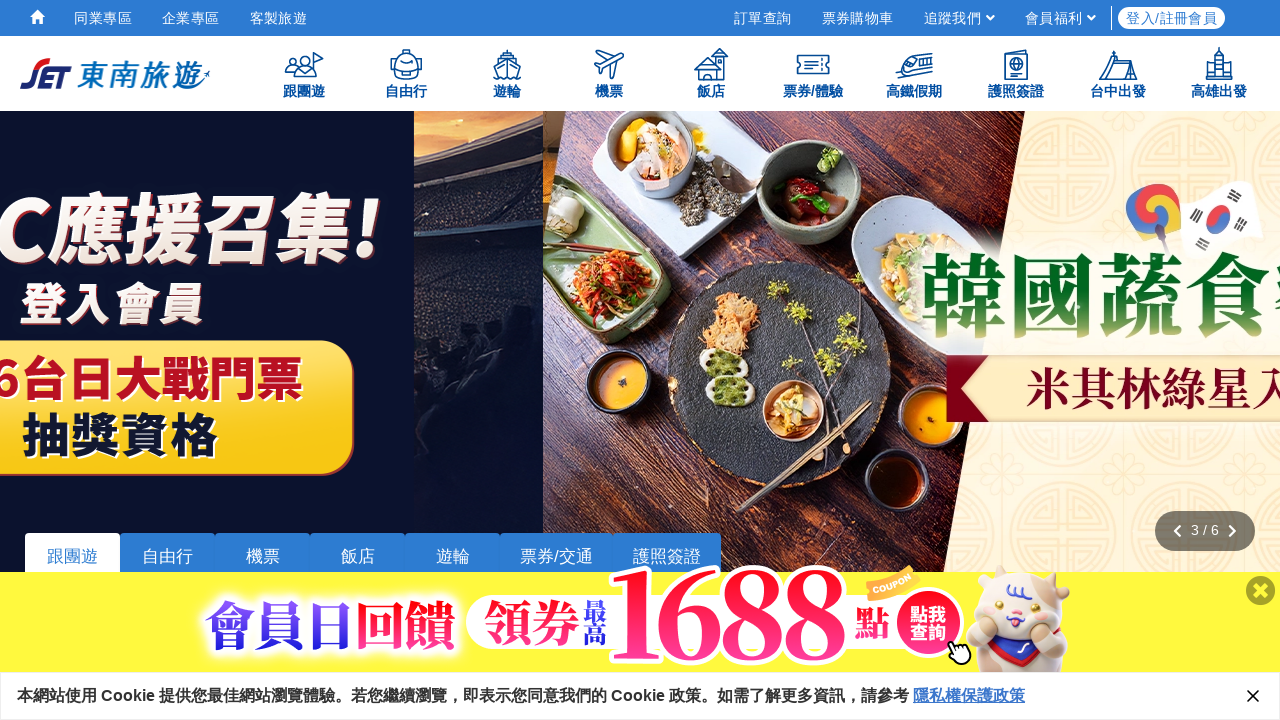

Closed advertisement popup
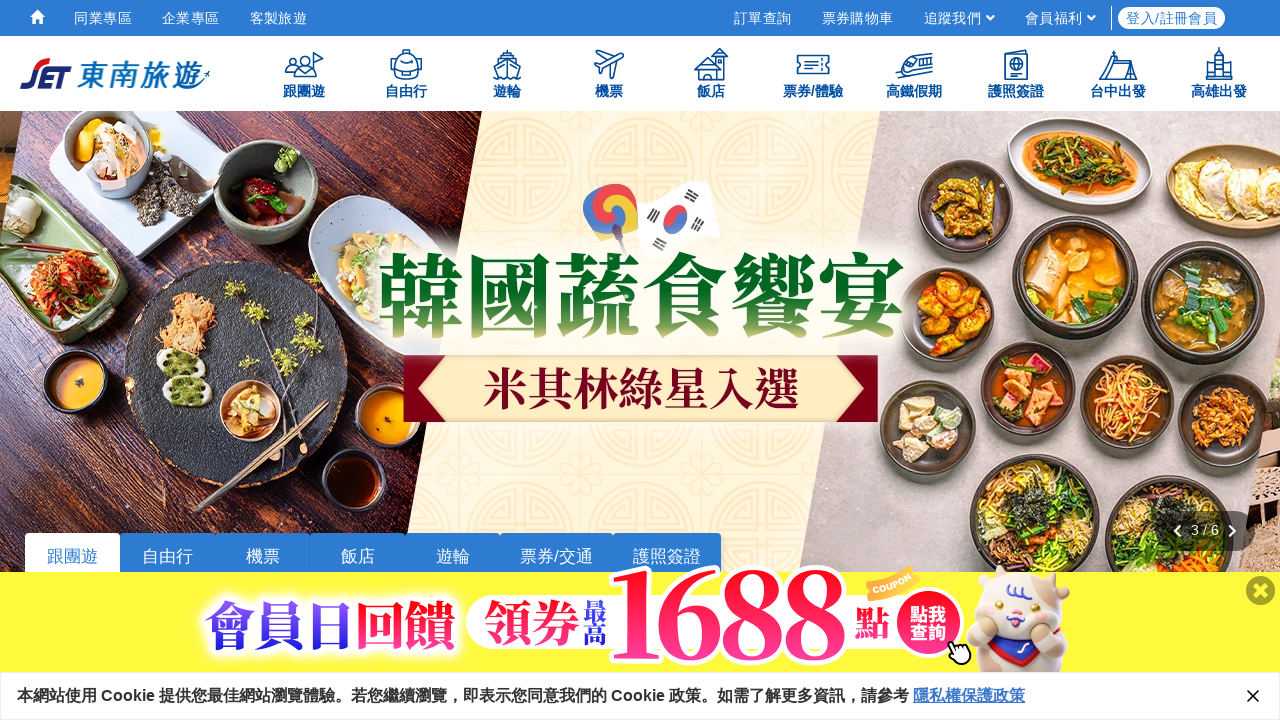

Clicked Taiwan tab at (151, 629) on xpath=//*[@id="searchBar_tour"]/ul/li[2]/a
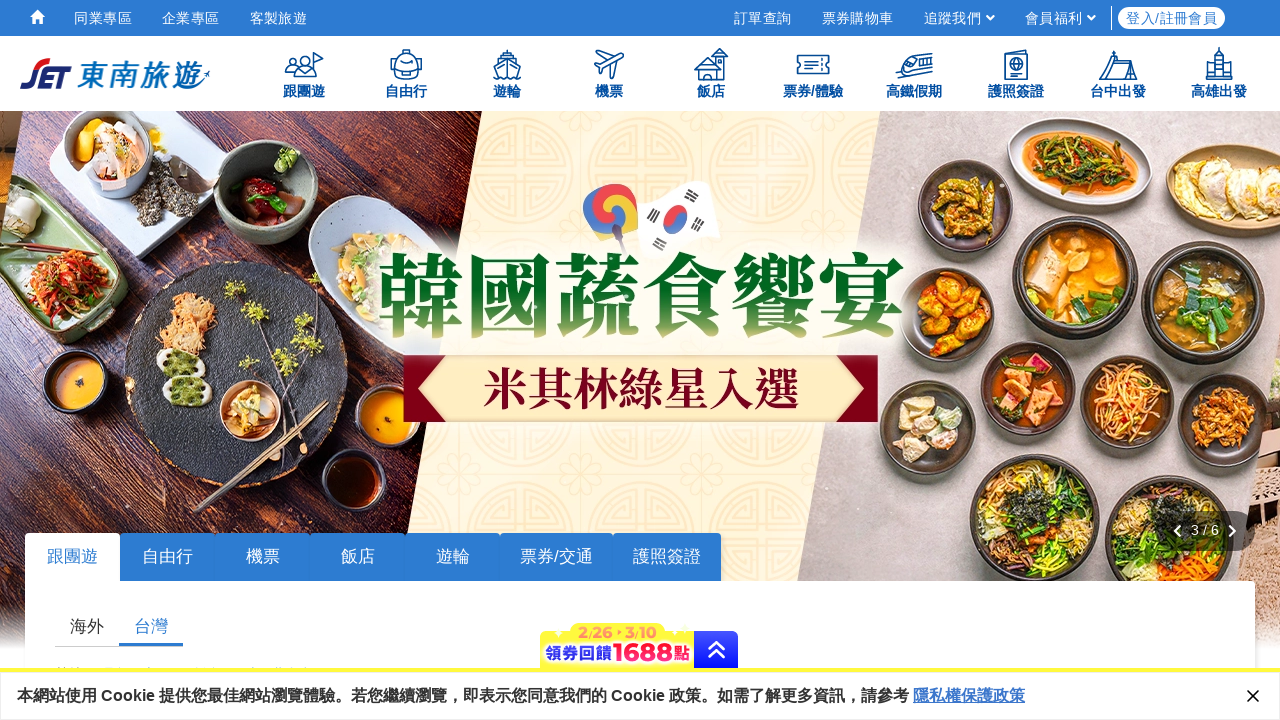

Clicked search button at (1176, 360) on #dtSearchBtn
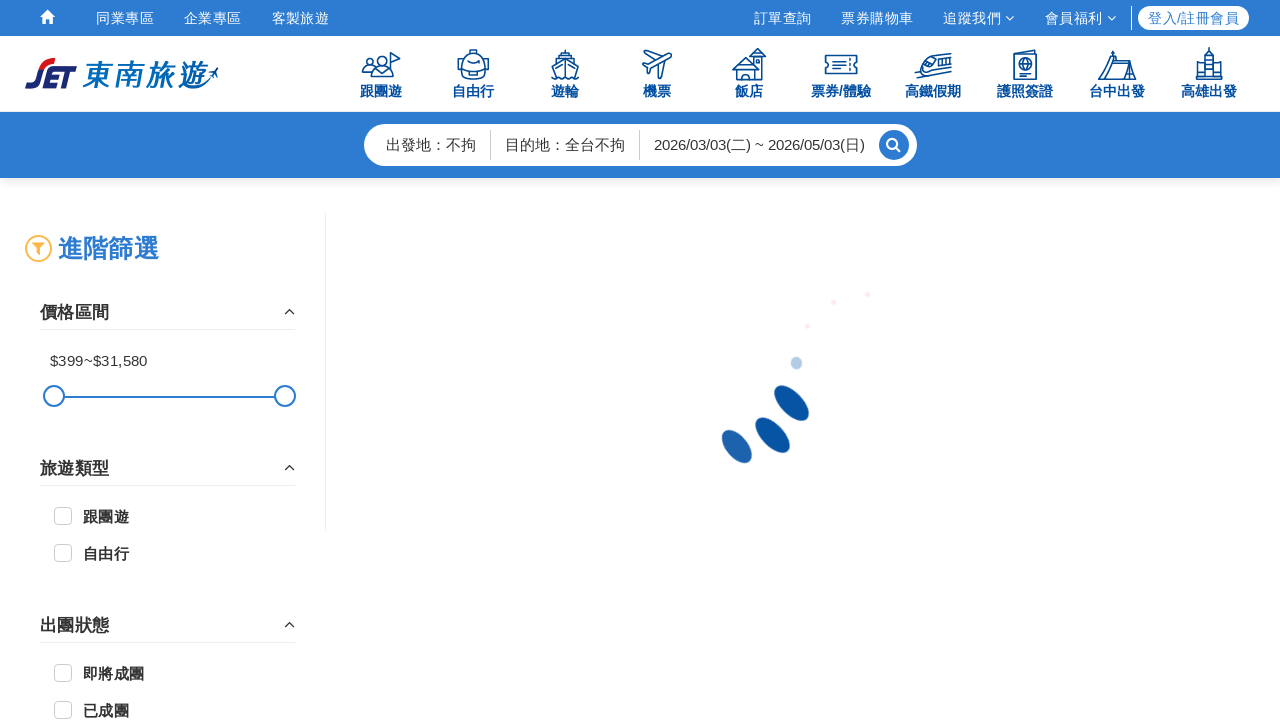

Search results loaded and visible
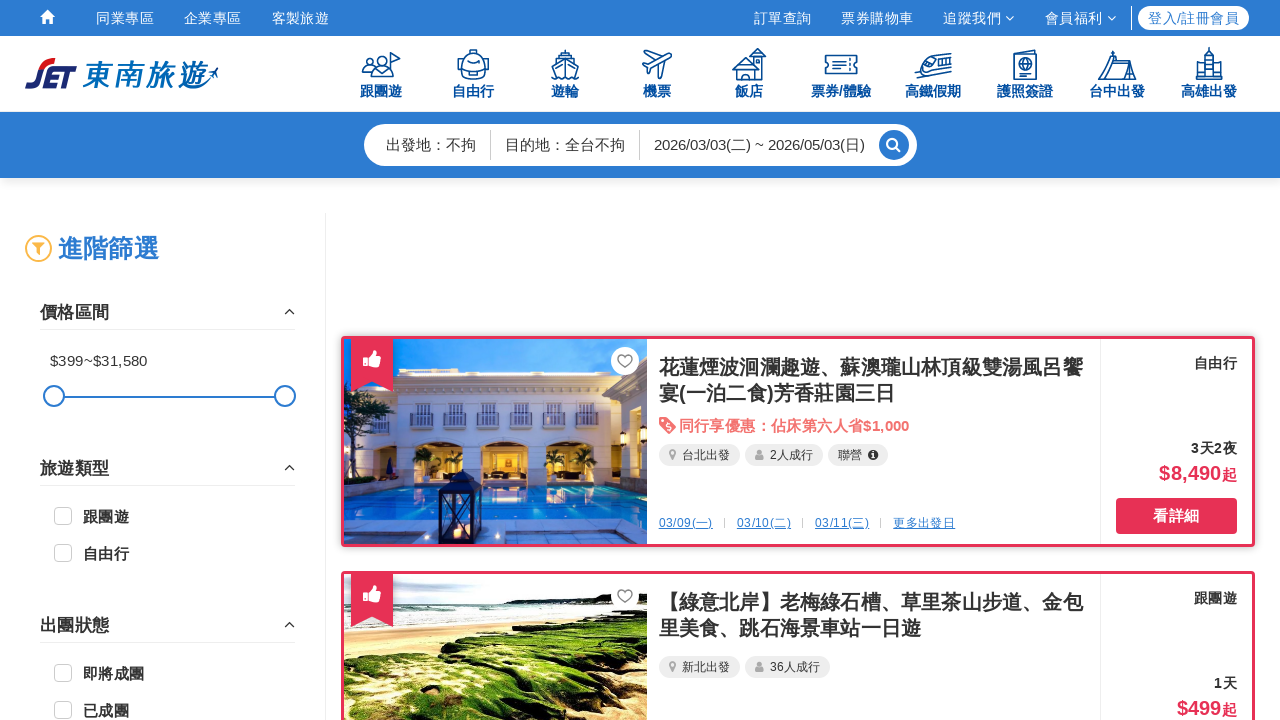

Scrolled to bottom of search results
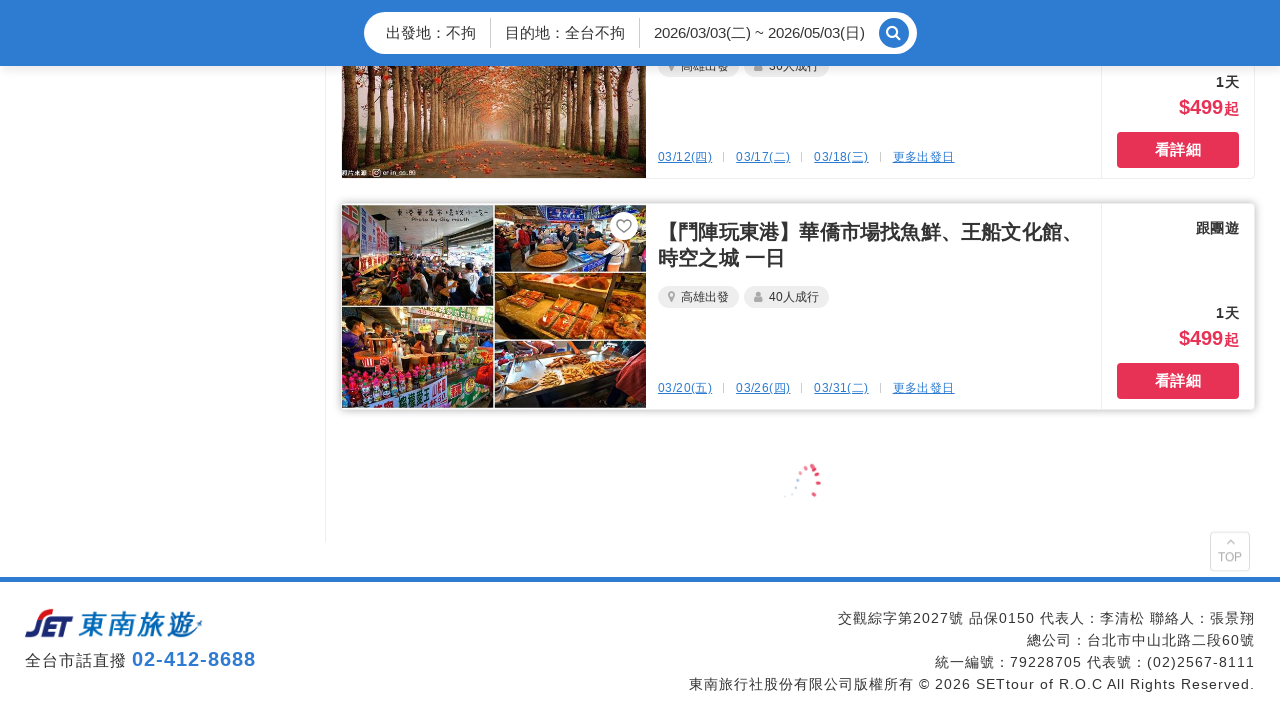

Waited for additional results to load
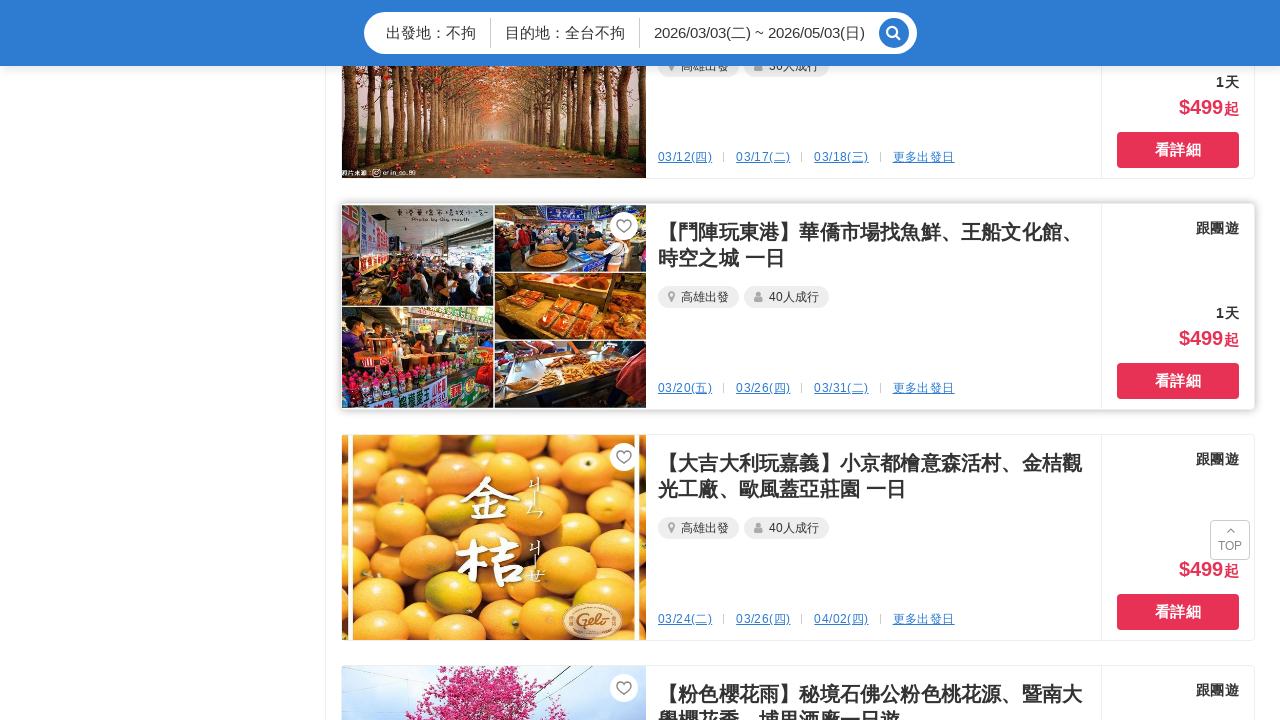

Clicked on first product link at (871, 348) on xpath=//*[@id="content"]/div/div/div[1]/div/div/div[2]/div/section[2]/div[1]/art
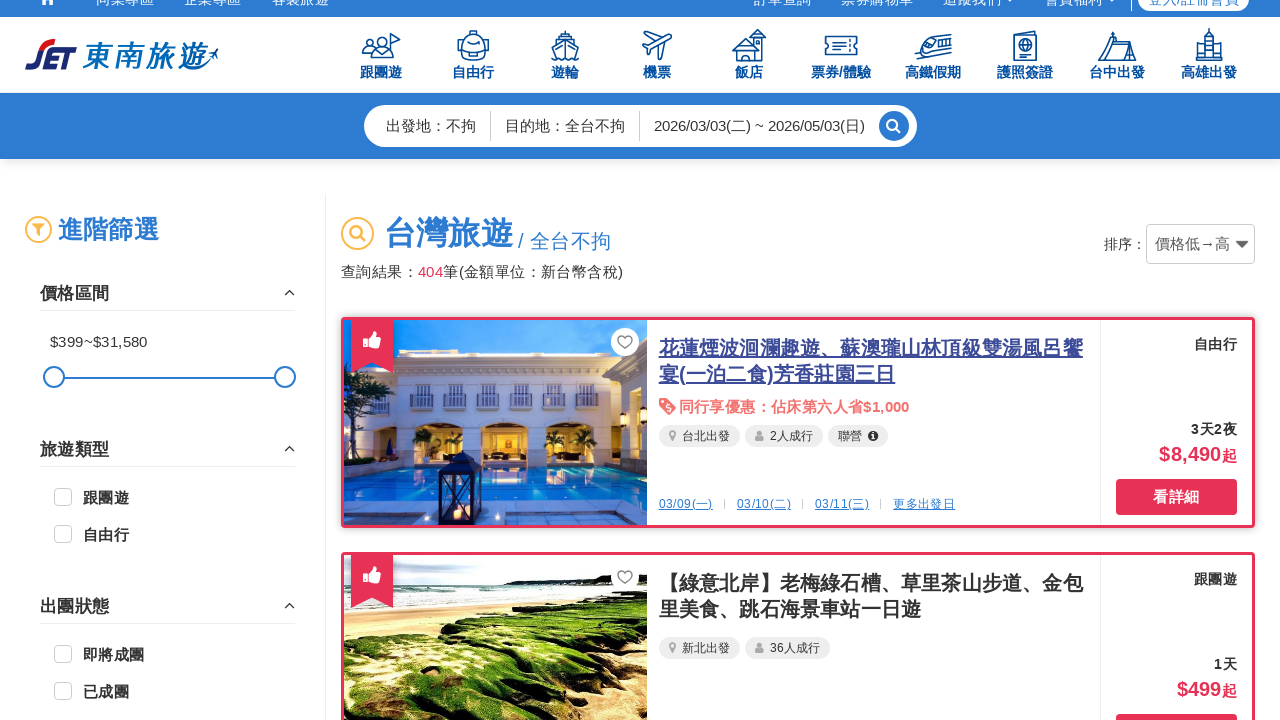

Waited for new page to open
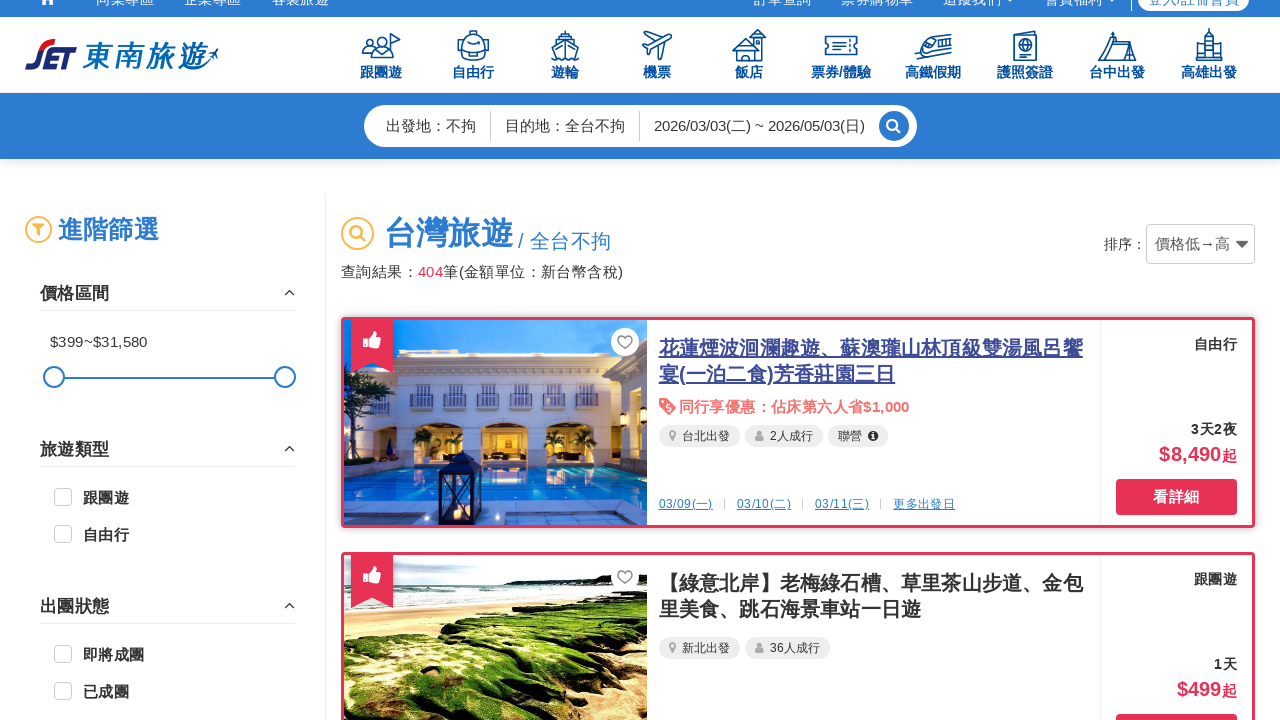

Switched to product detail page
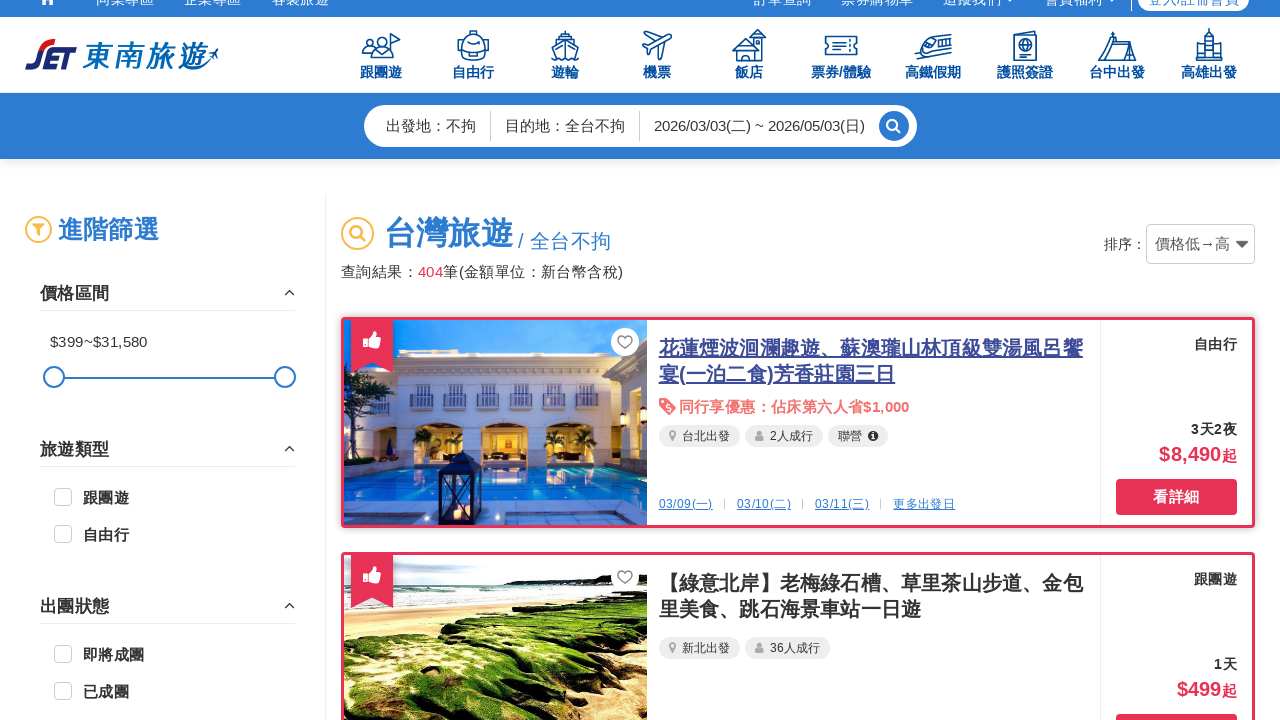

Product detail page navbar loaded
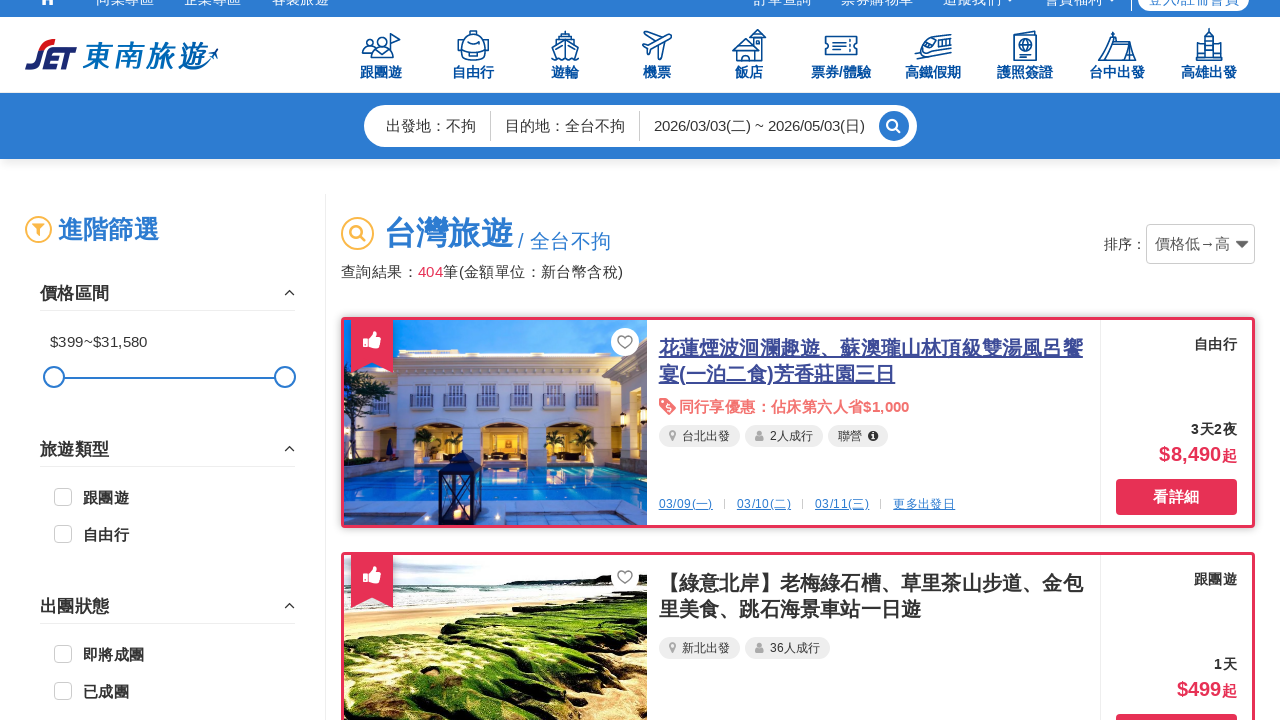

Product title found - successfully navigated to product detail page
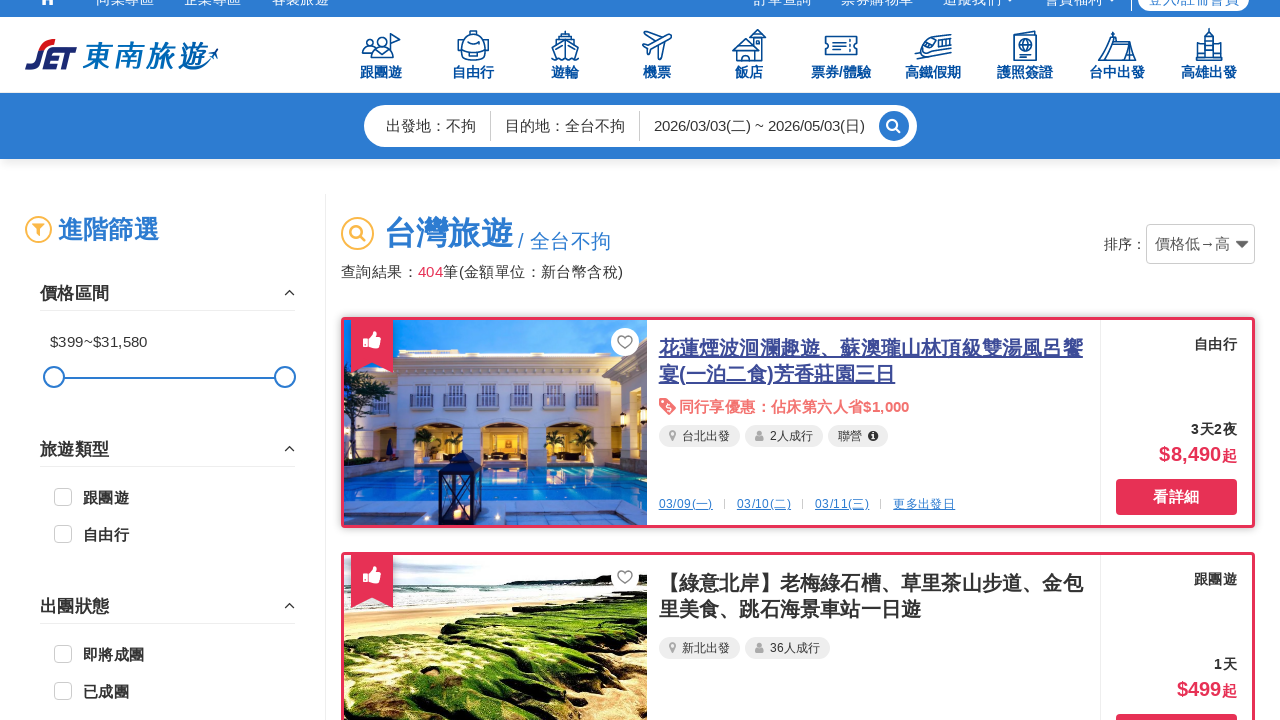

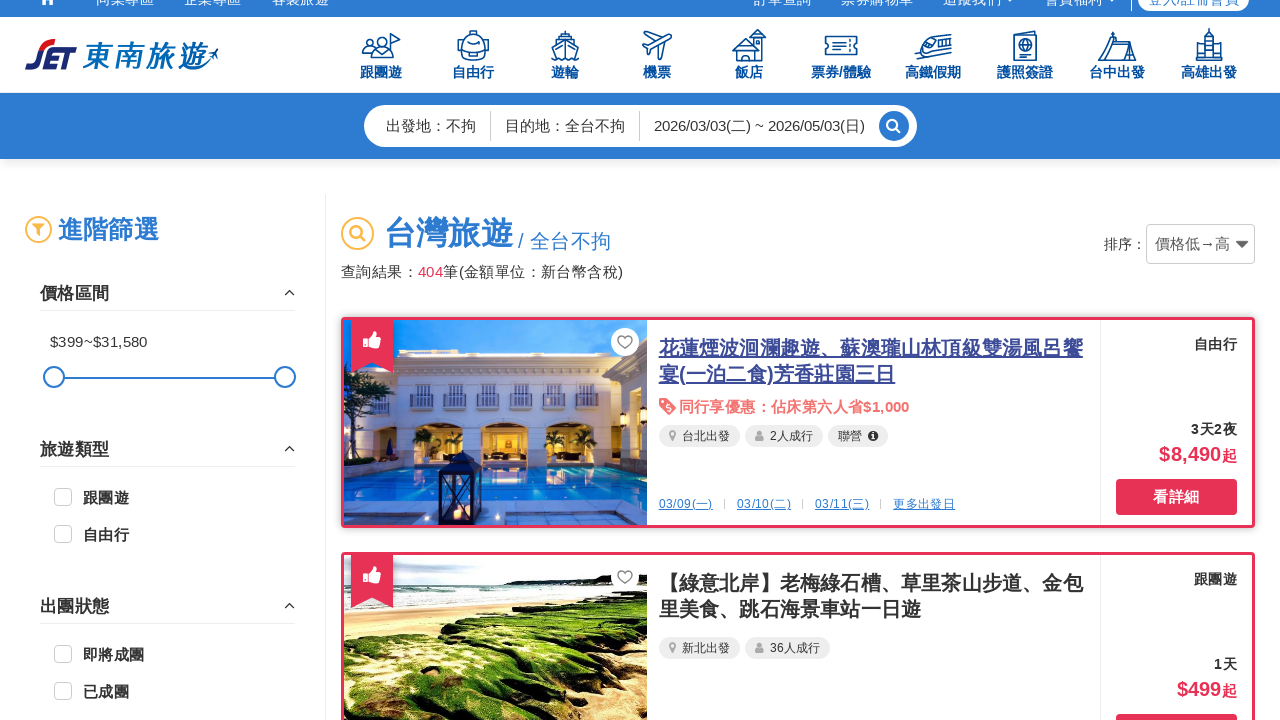